Tests that the methodology modal opens when clicking the "View Methodology" button and closes when pressing the Escape key

Starting URL: https://sunspire-web-app.vercel.app/?company=uber&demo=1

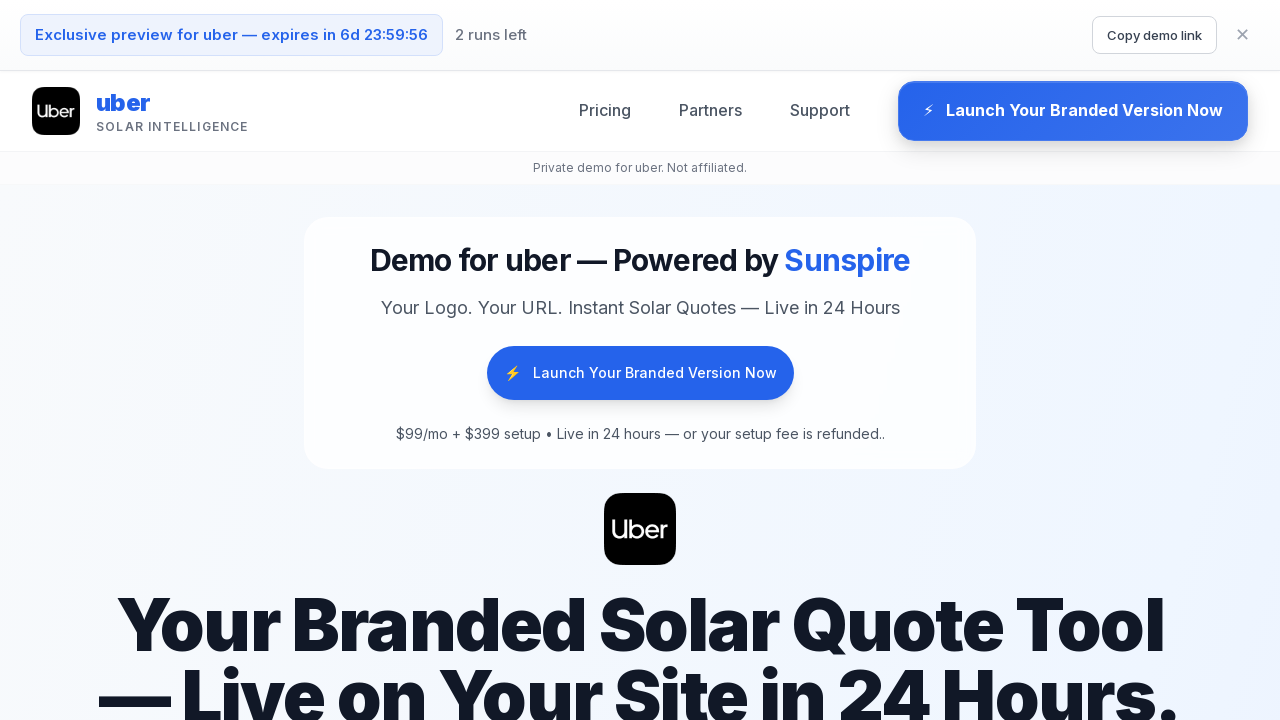

Waited 400ms for page to load
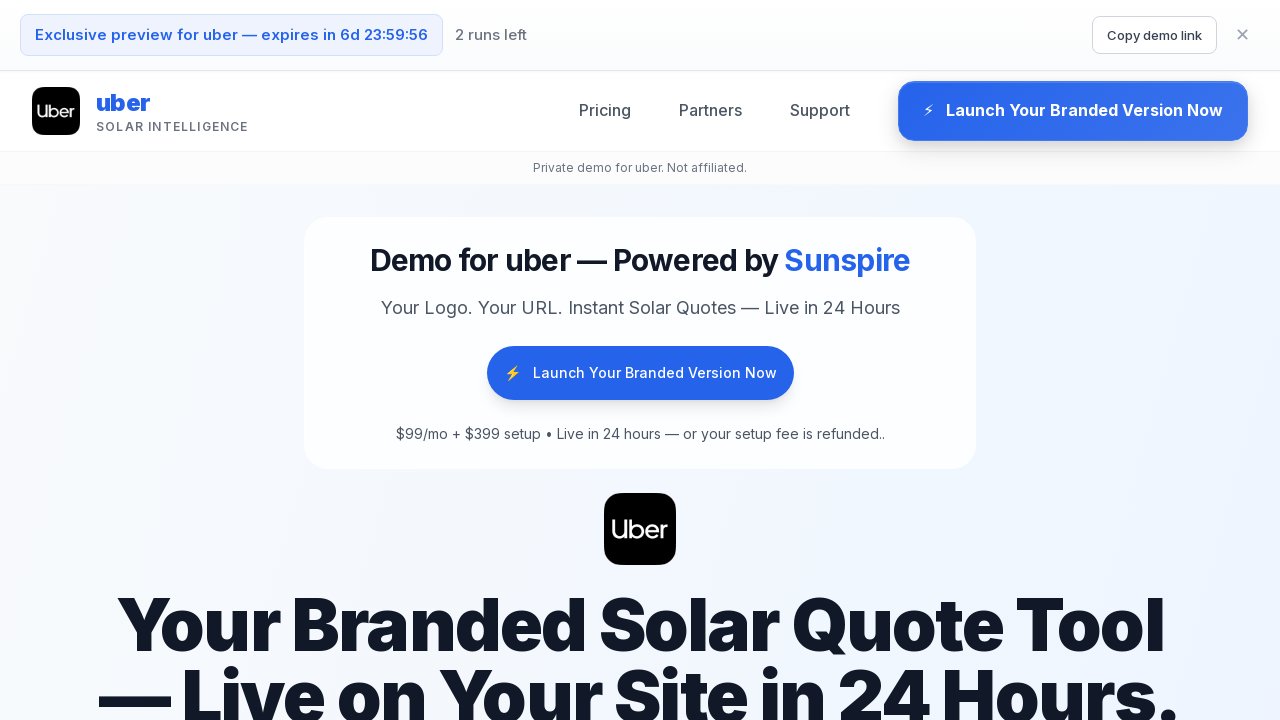

Checked for 'View Methodology' button - found 0 button(s)
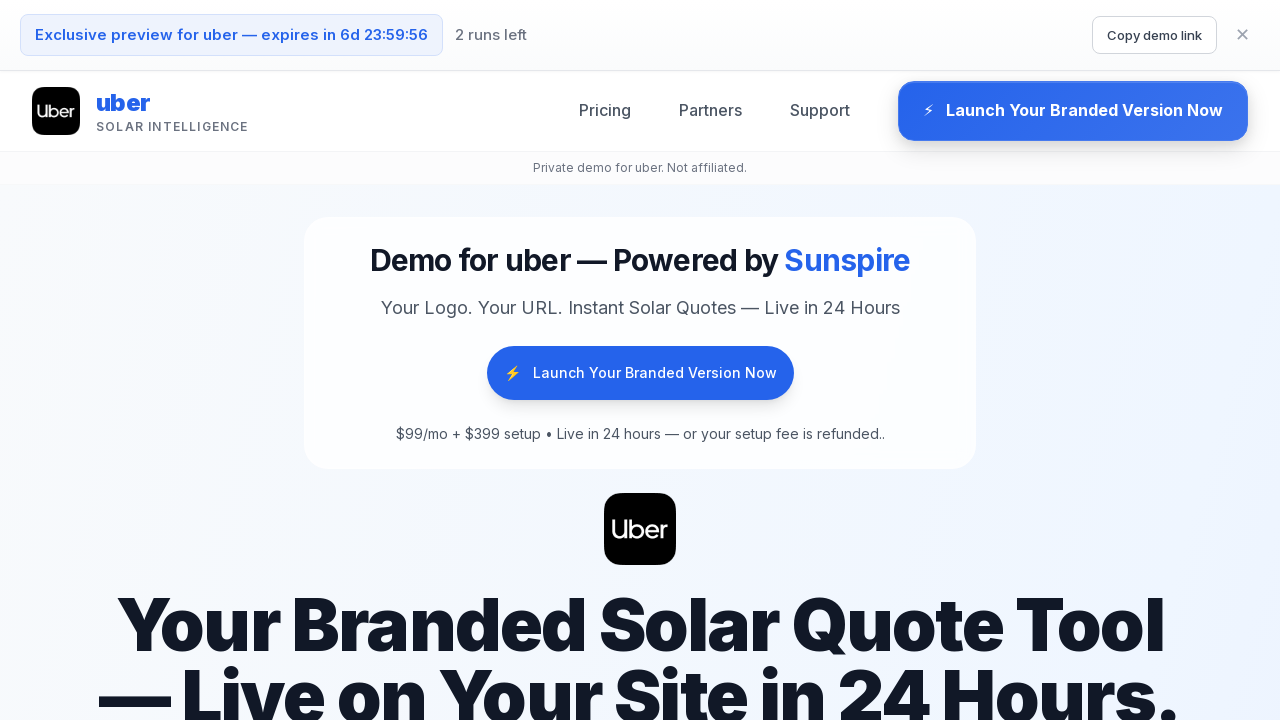

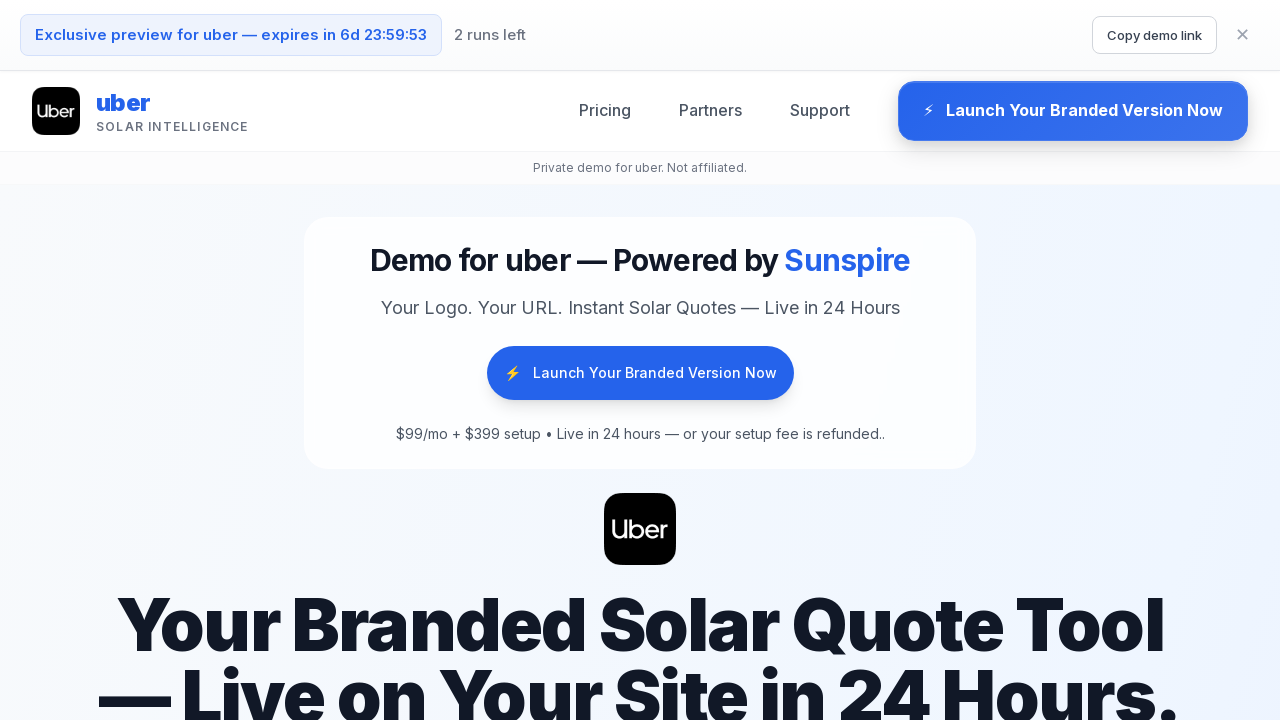